Verifies that the "Log In" button on the NextBaseCRM login page displays the expected text "Log In" by checking the button's value attribute.

Starting URL: https://login1.nextbasecrm.com/

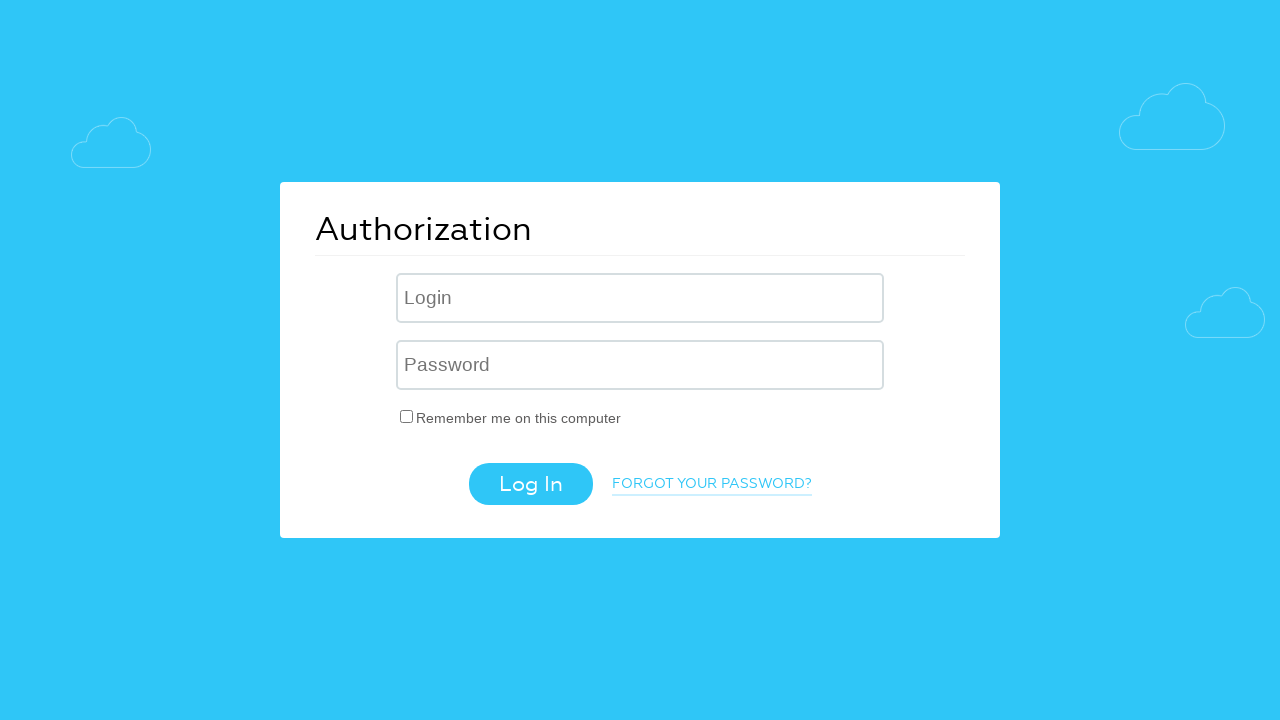

Navigated to NextBaseCRM login page
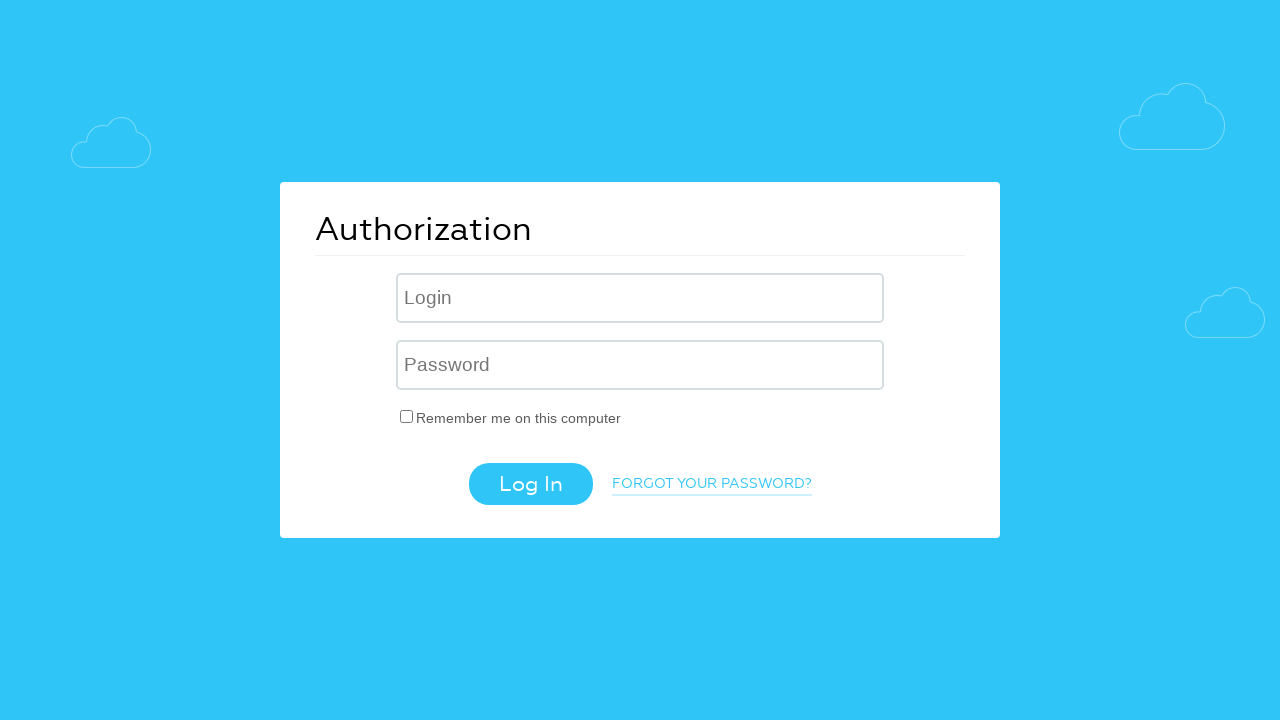

Located Log In button using CSS selector
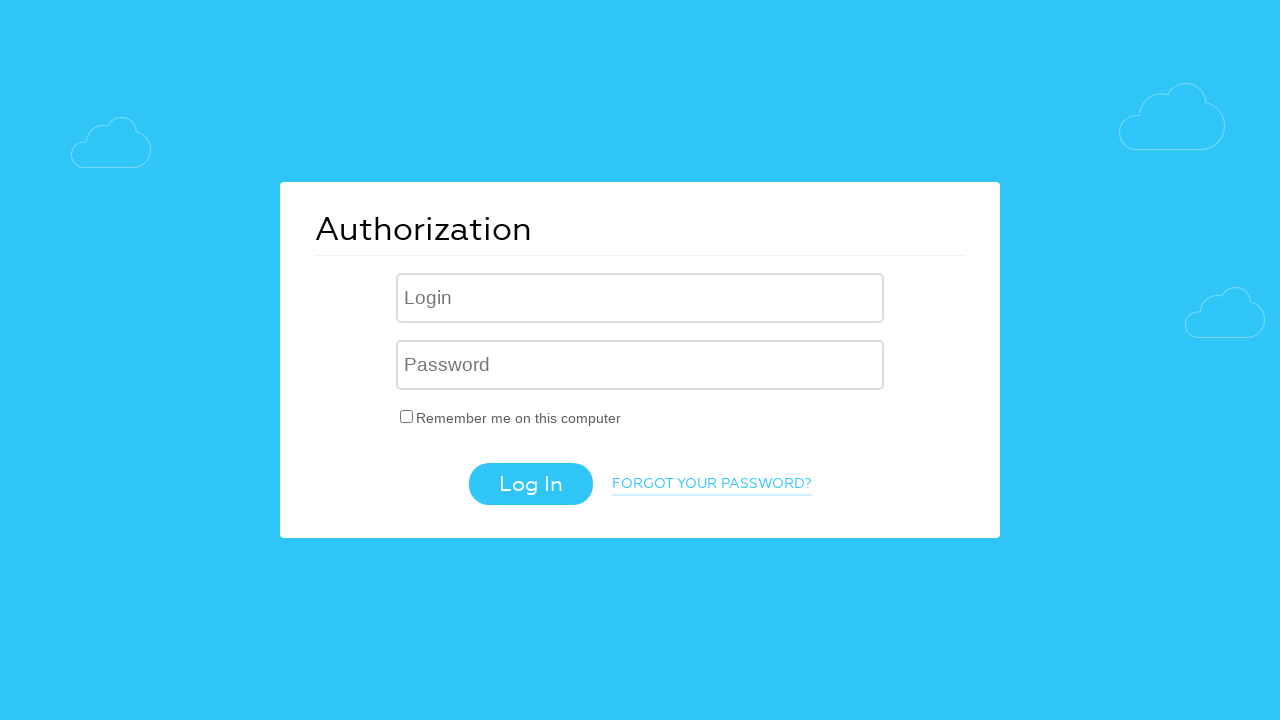

Log In button is now visible
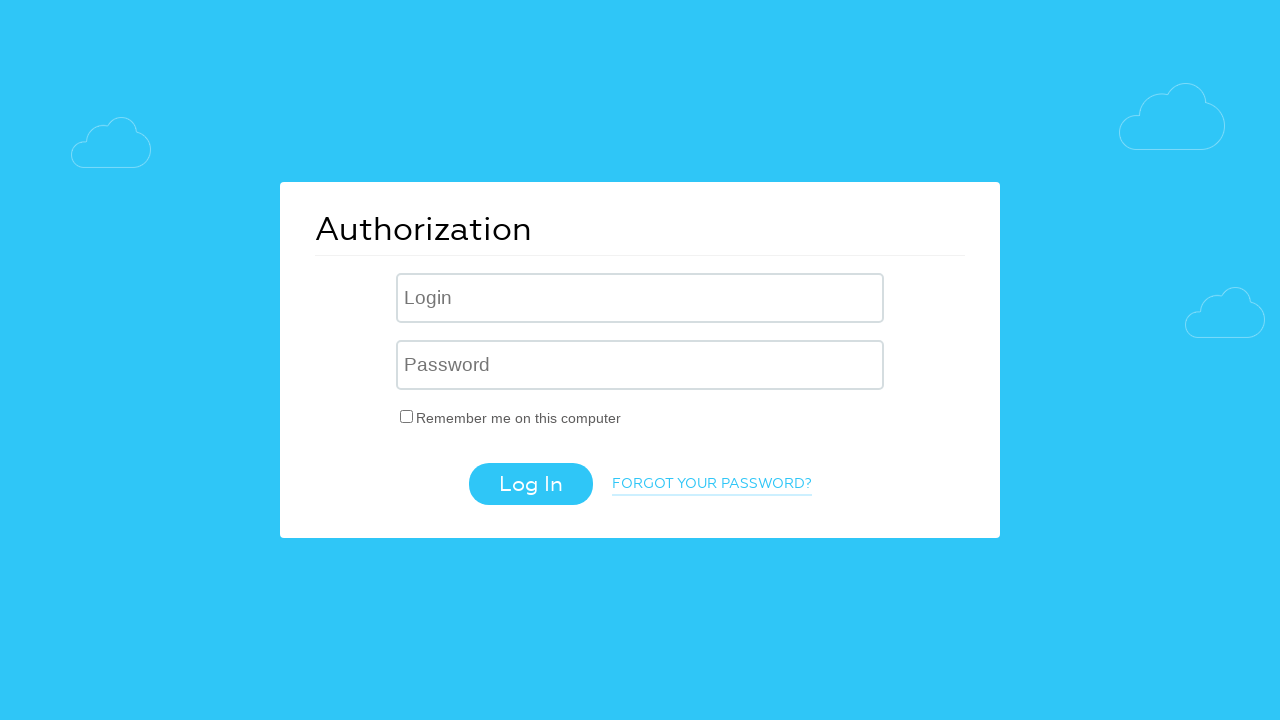

Retrieved value attribute from Log In button
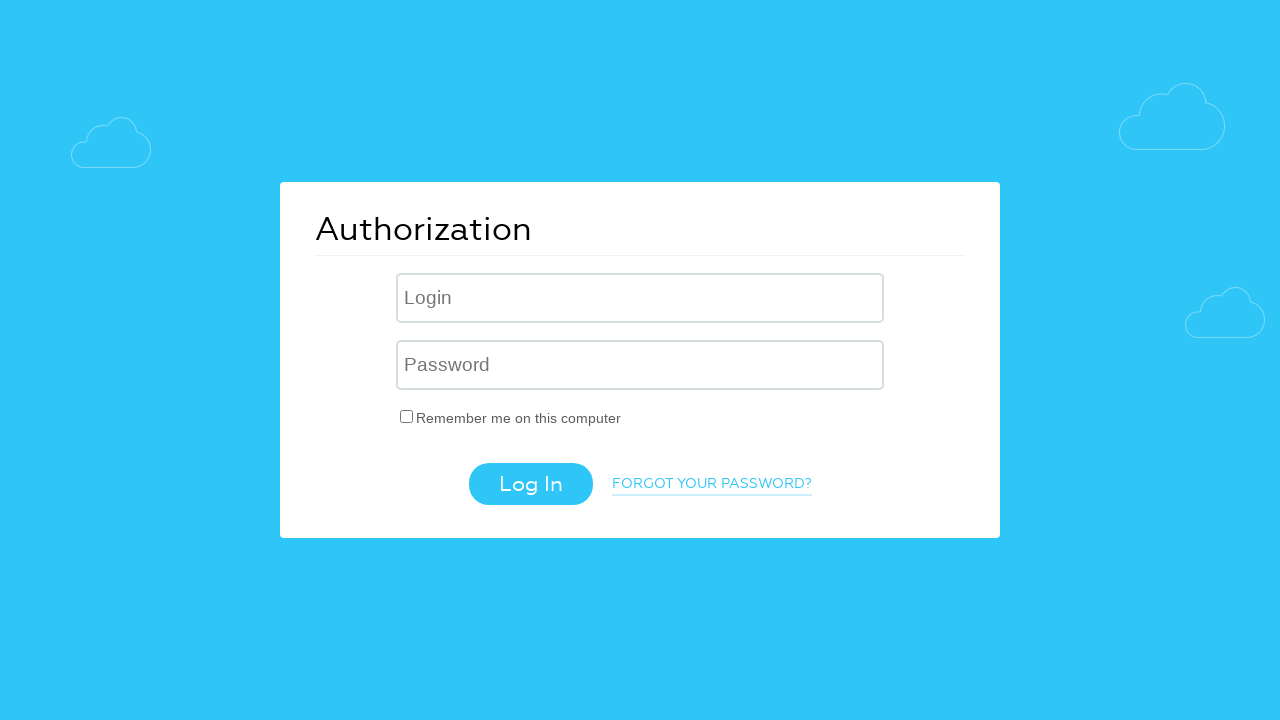

Set expected button text to 'Log In'
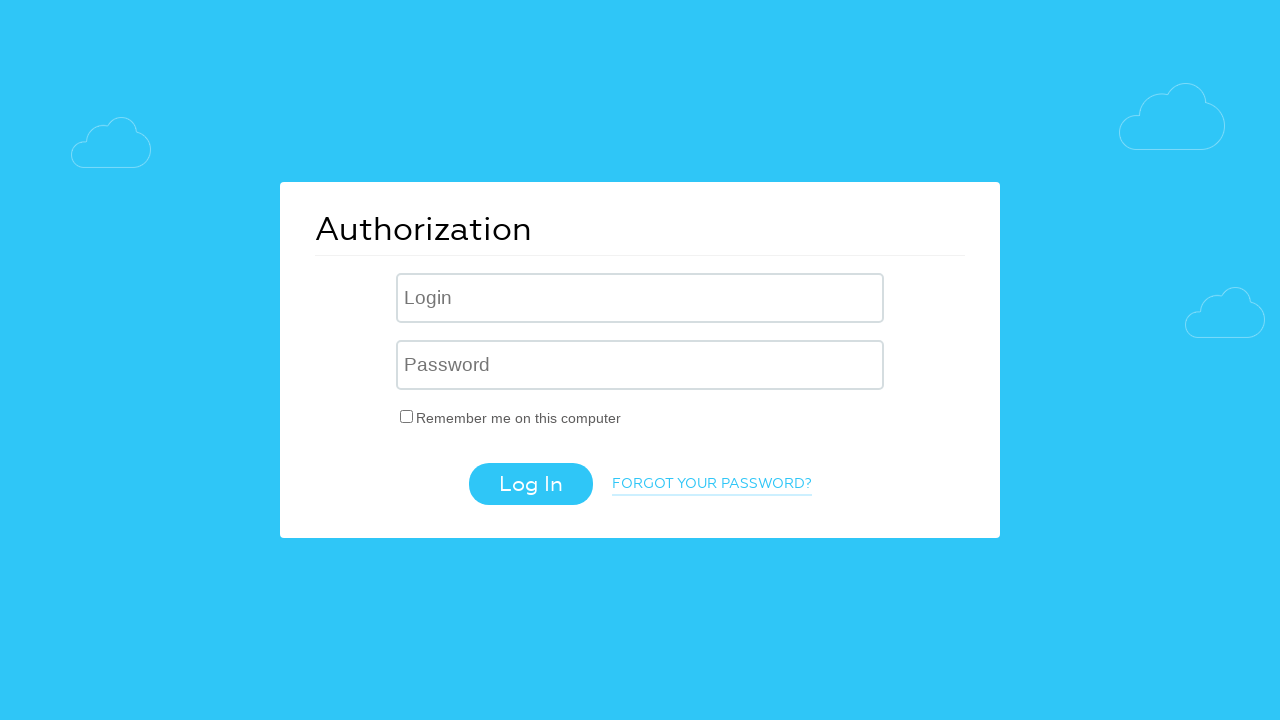

Verified Log In button displays expected text: 'Log In'
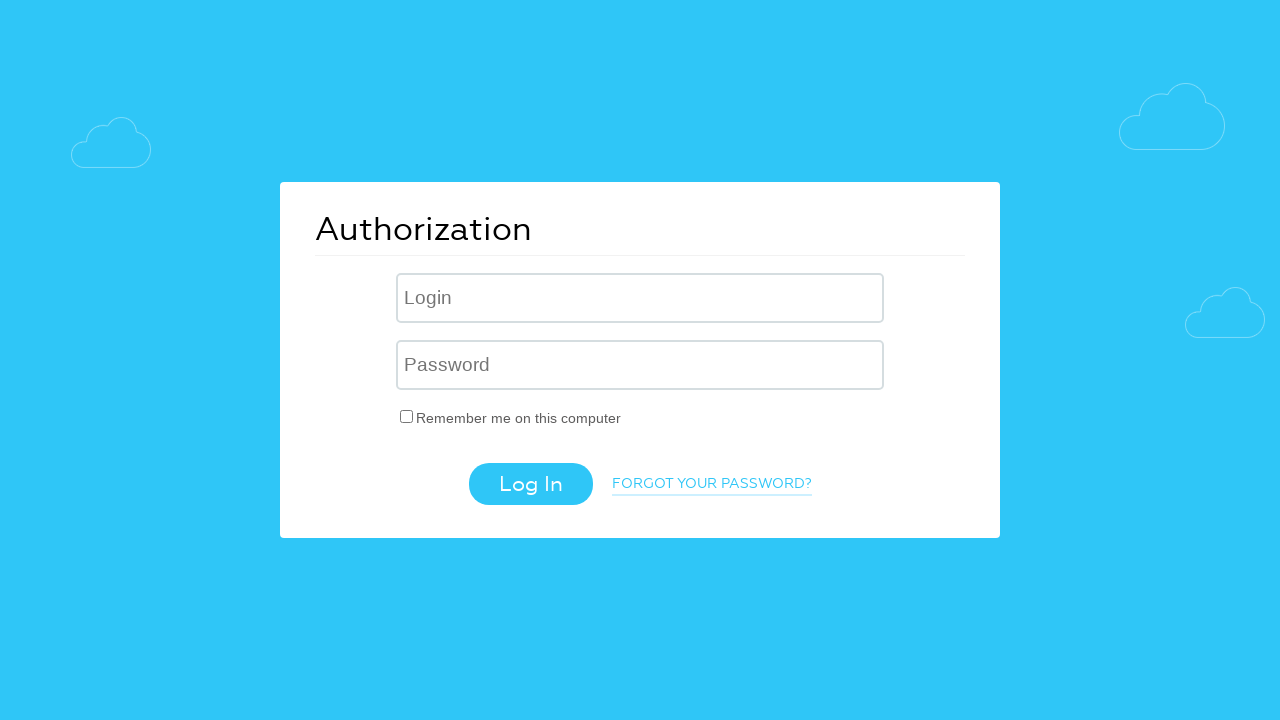

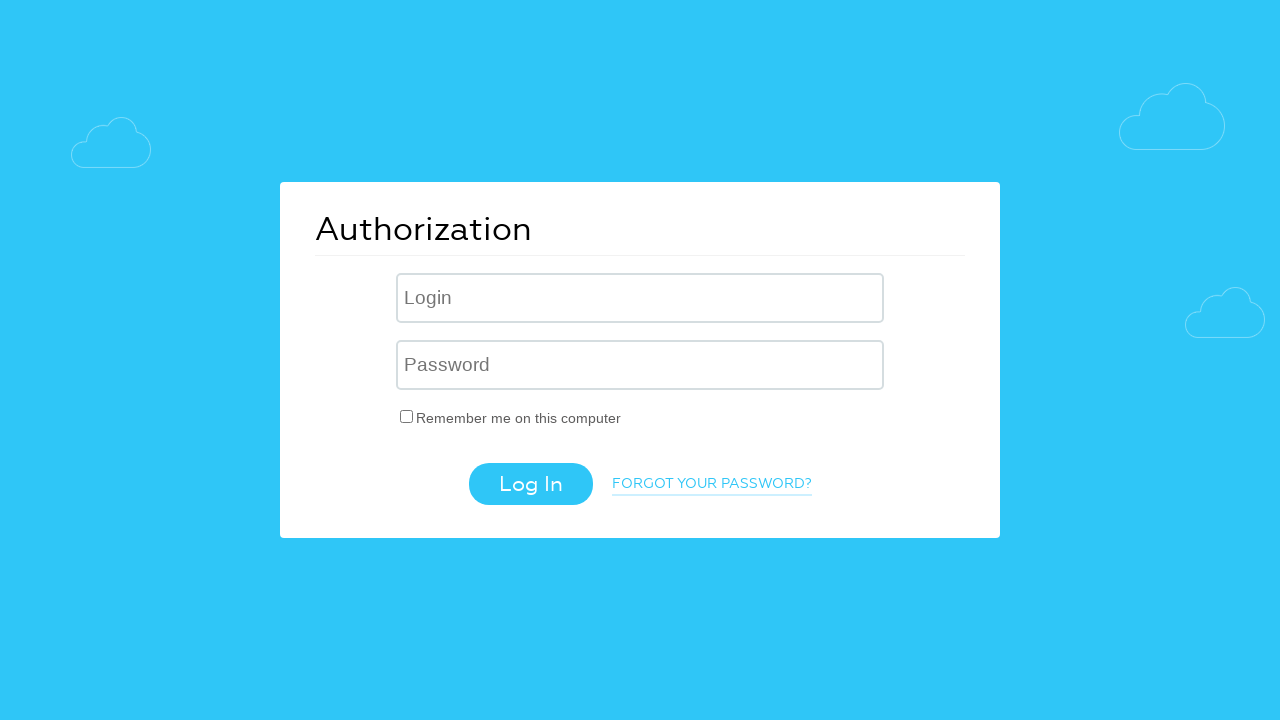